Navigates to products page and filters products by brand selection

Starting URL: https://www.automationexercise.com/

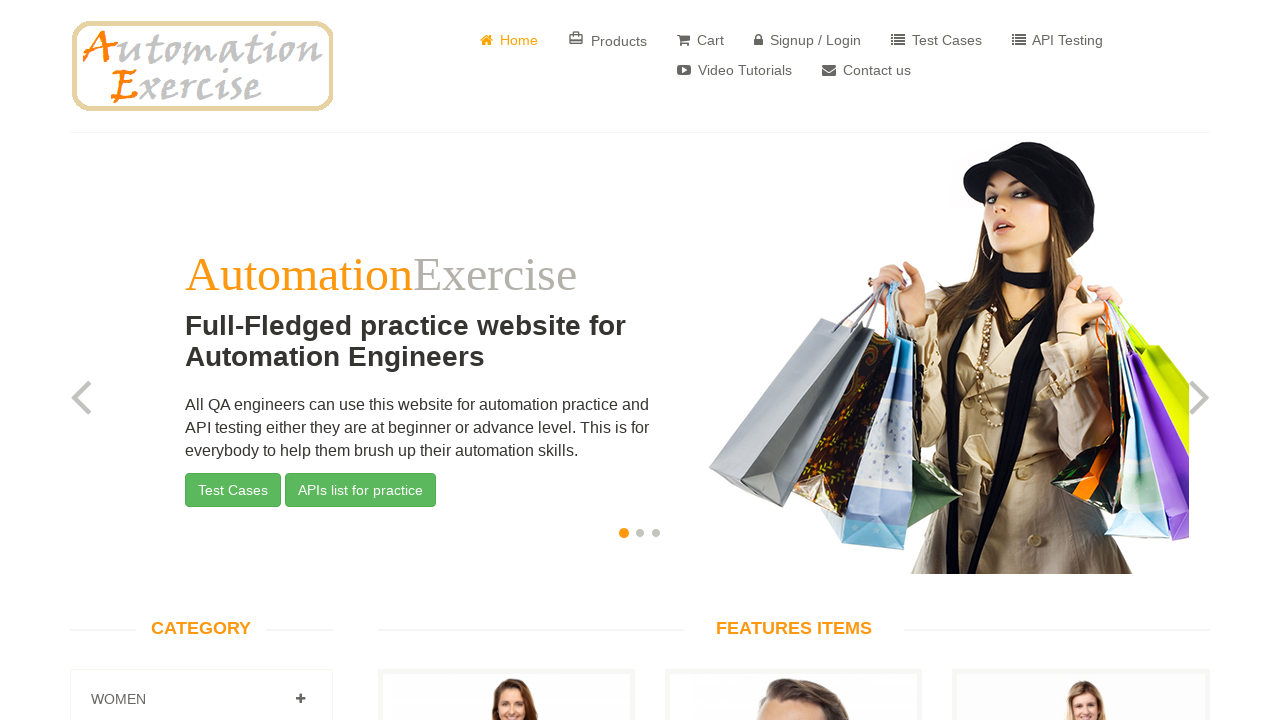

Clicked on Products link to navigate to products page at (608, 40) on a[href='/products']
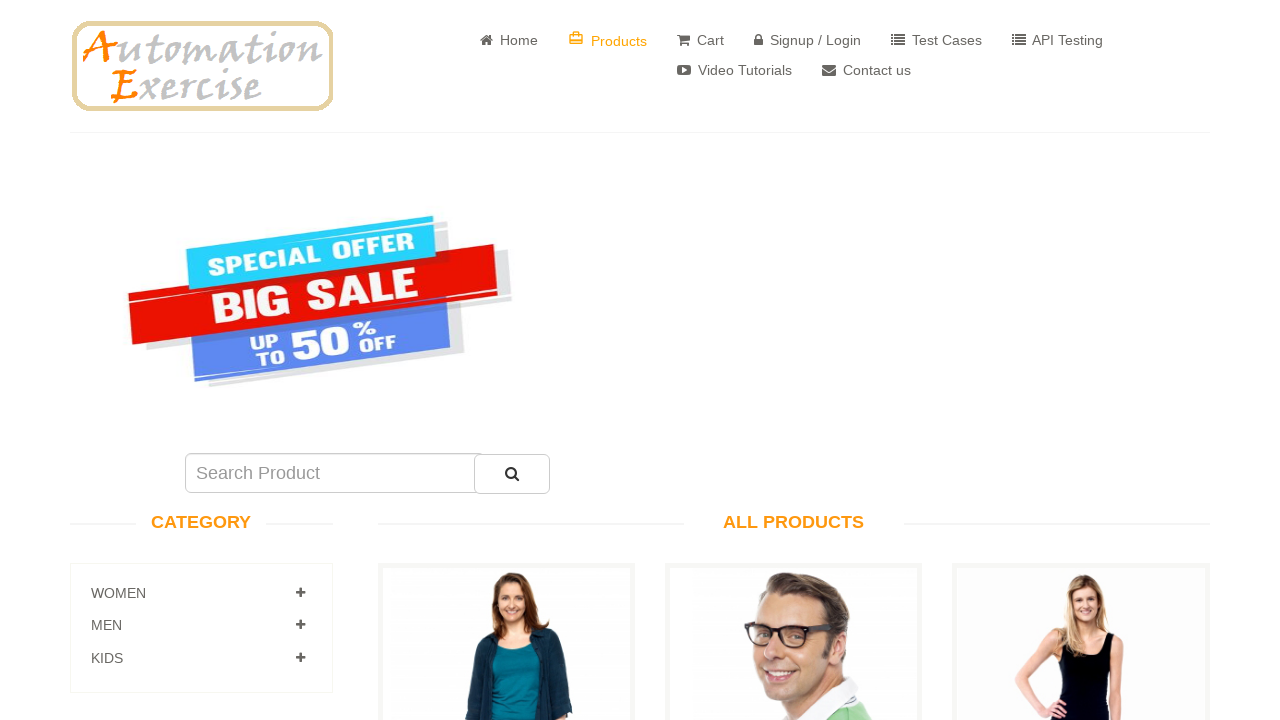

Brand filters loaded and became visible
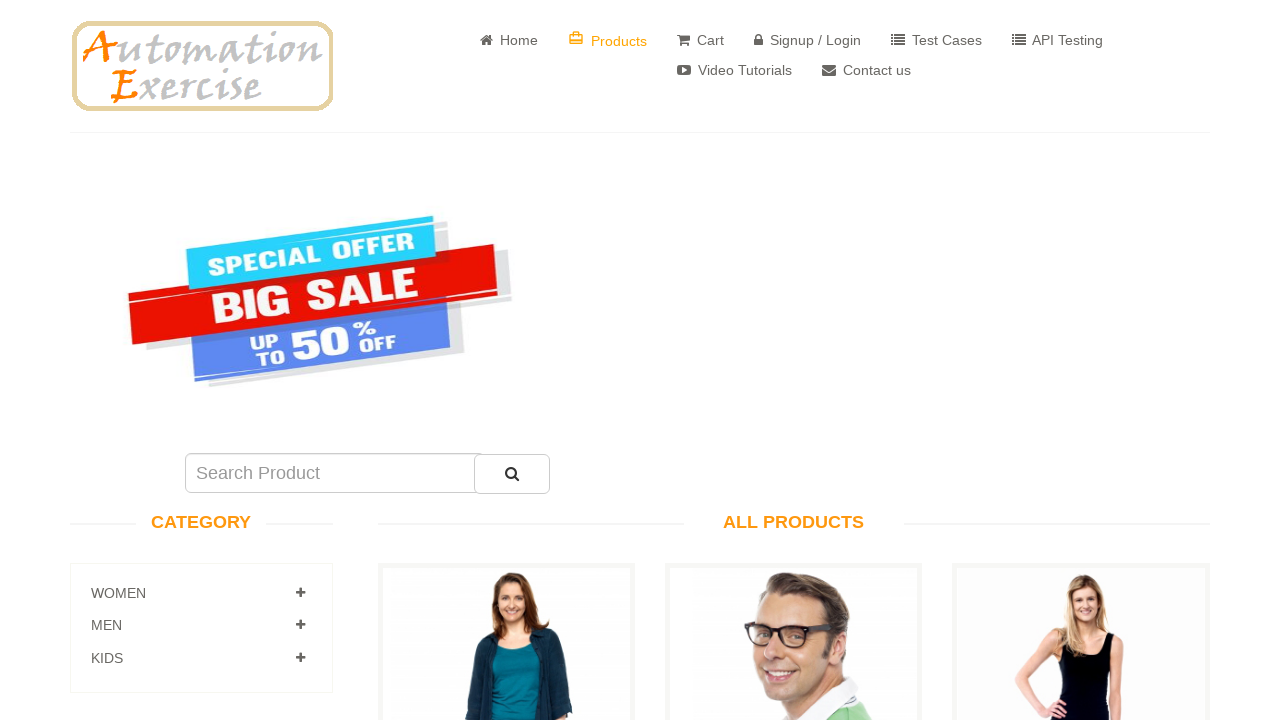

Clicked on H&M brand filter to display H&M products at (201, 360) on a[href='/brand_products/H&M']
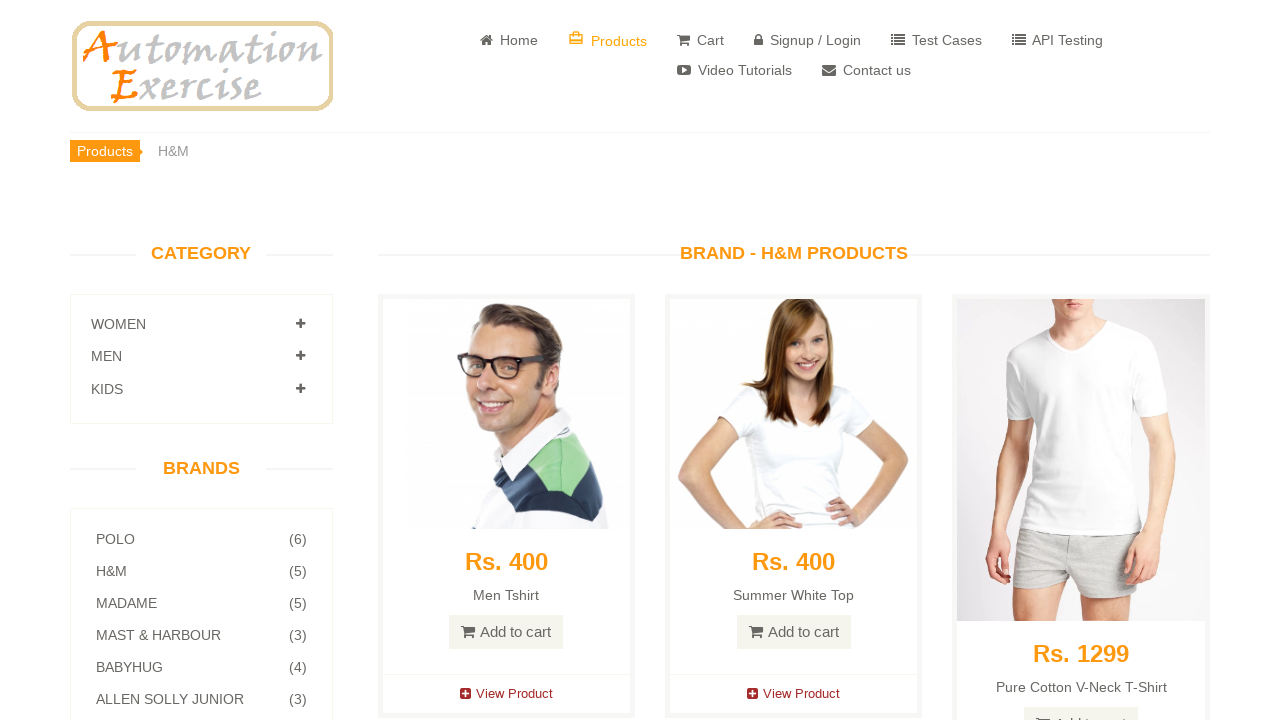

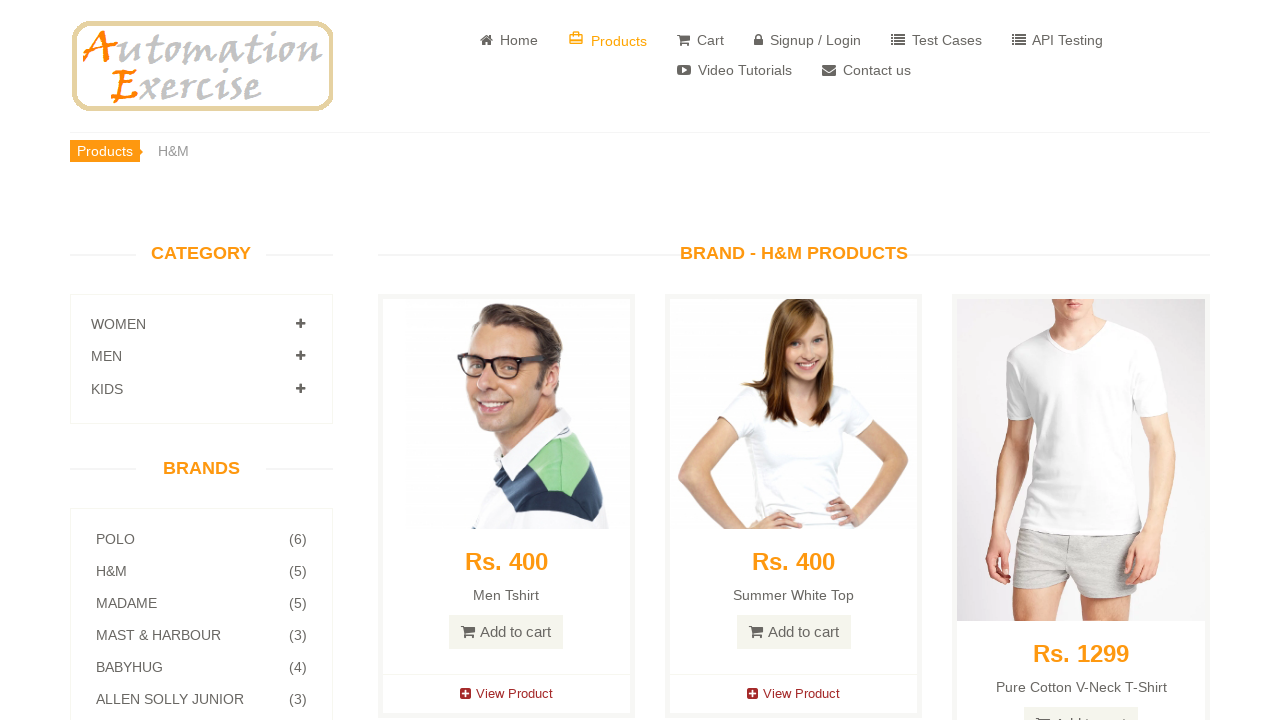